Tests adding a product (Just Dance 2021 for PS5) to the shopping cart on Best Buy by clicking the add to cart button

Starting URL: https://www.bestbuy.com/site/just-dance-2021-playstation-5/6427617.p?skuId=6427617

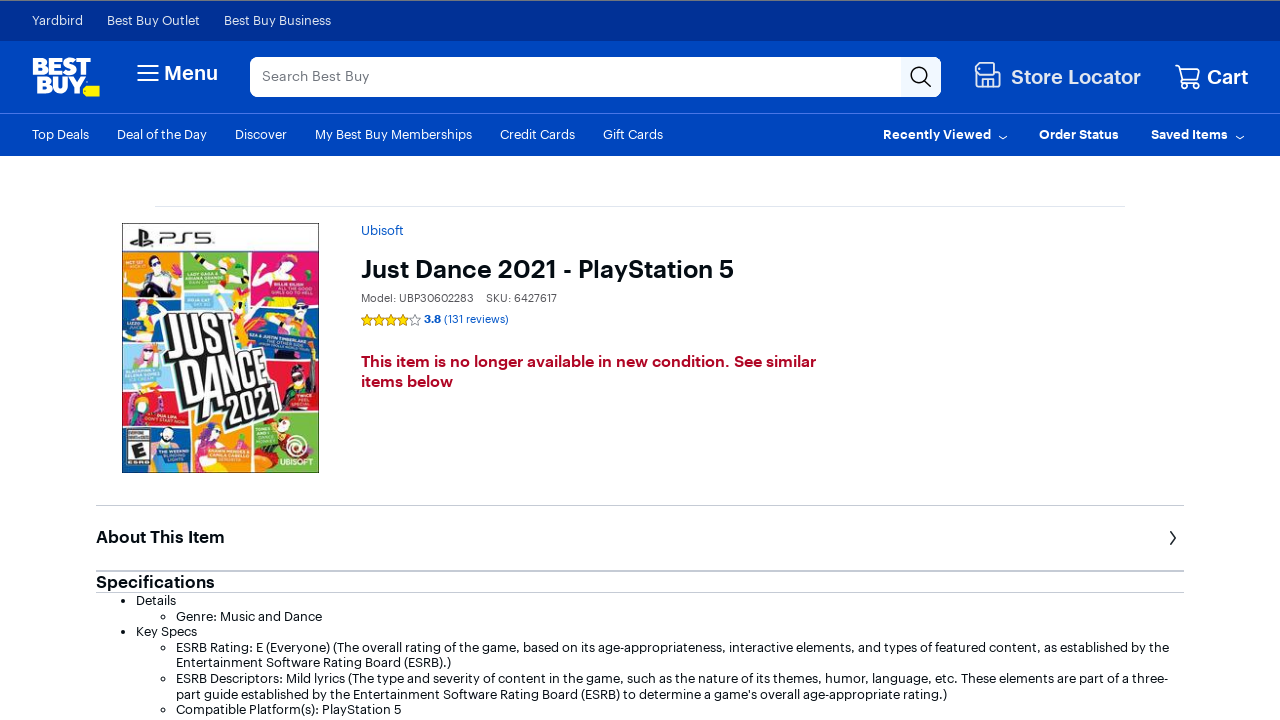

Clicked 'Add to Cart' button for Just Dance 2021 PS5 at (221, 361) on button:has-text('Add to Cart')
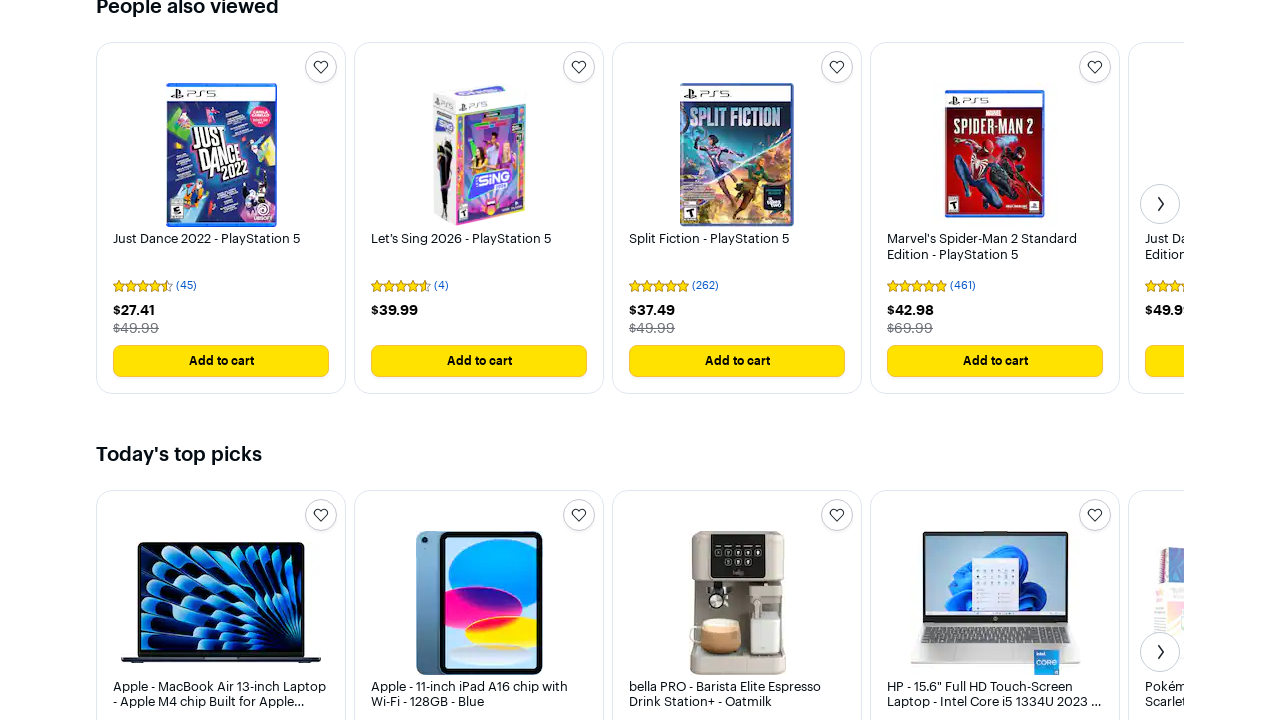

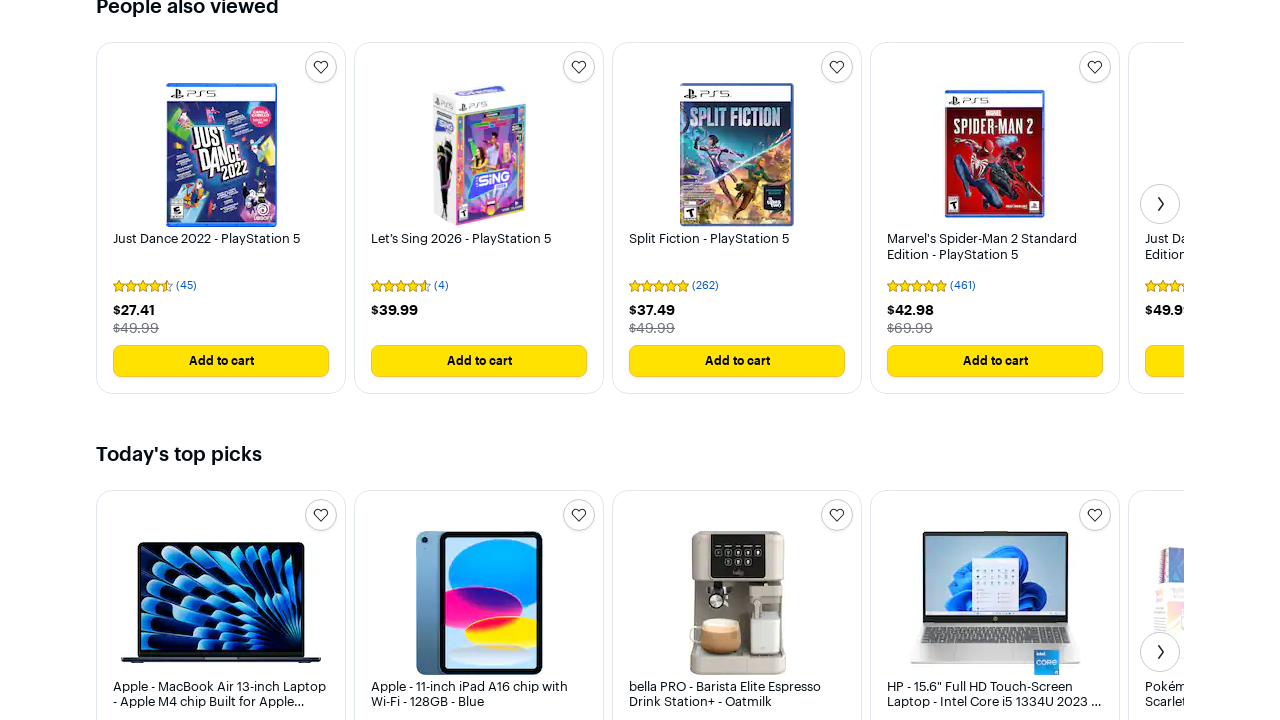